Navigates to a QVoter election page and waits for the content to load

Starting URL: https://qvoter.vercel.app/election?election=ef9a120b-07fe-4aff-99a4-701af84ccfae

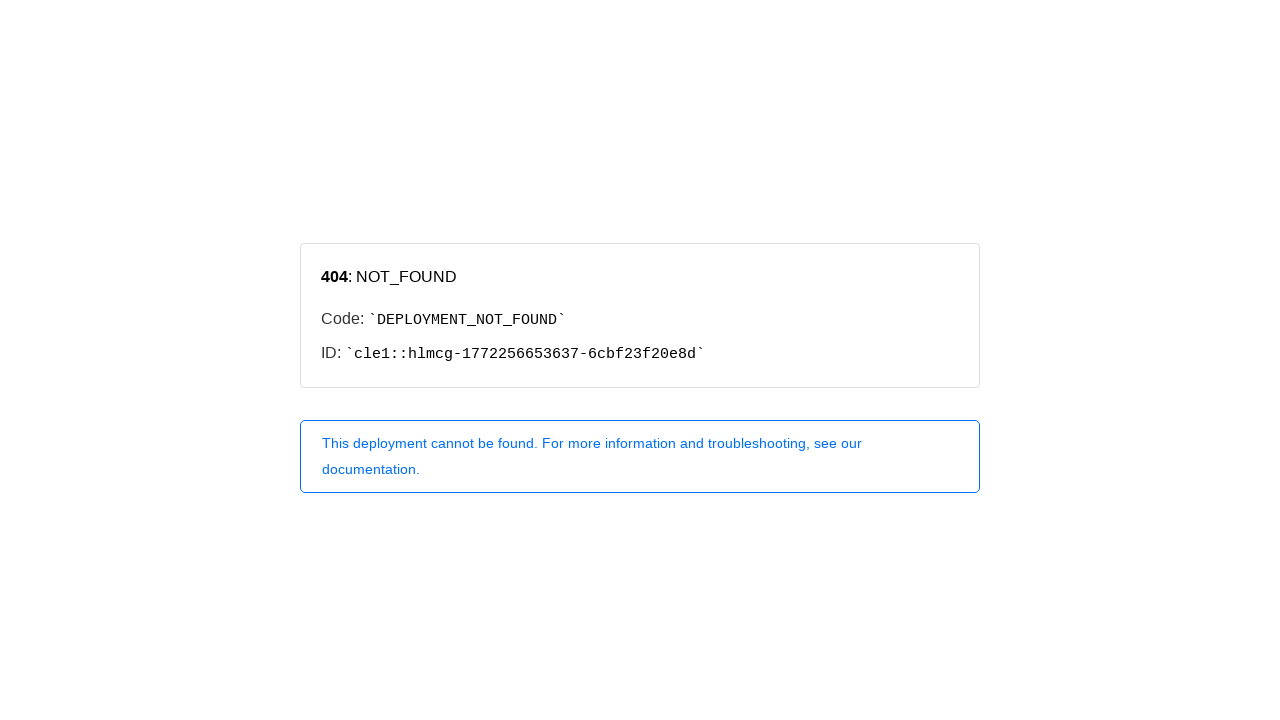

Navigated to QVoter election page
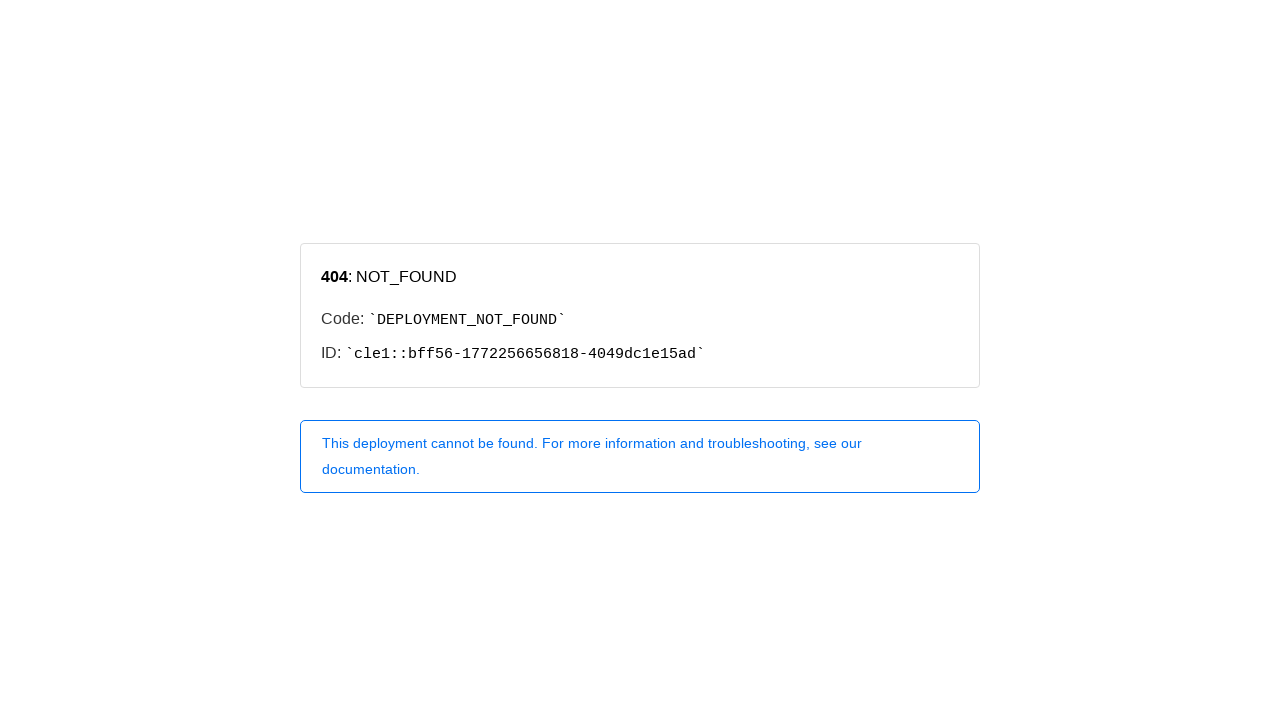

Waited for page to reach network idle state - content loaded
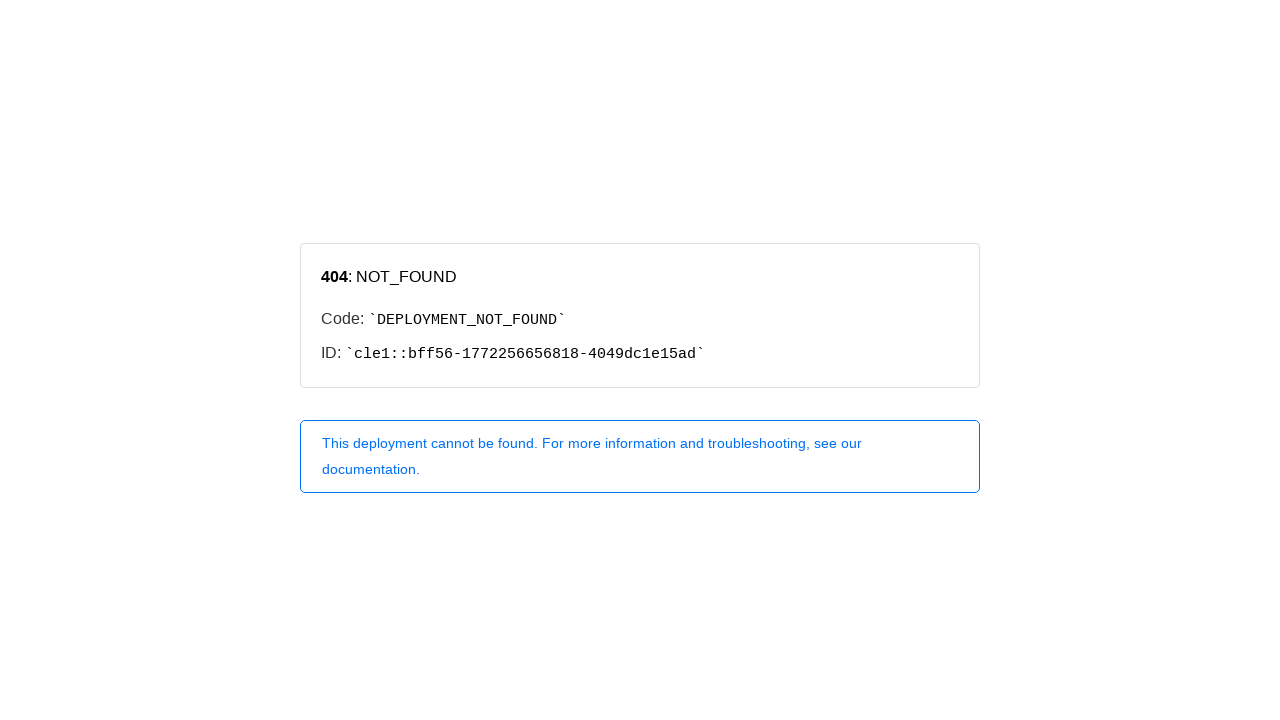

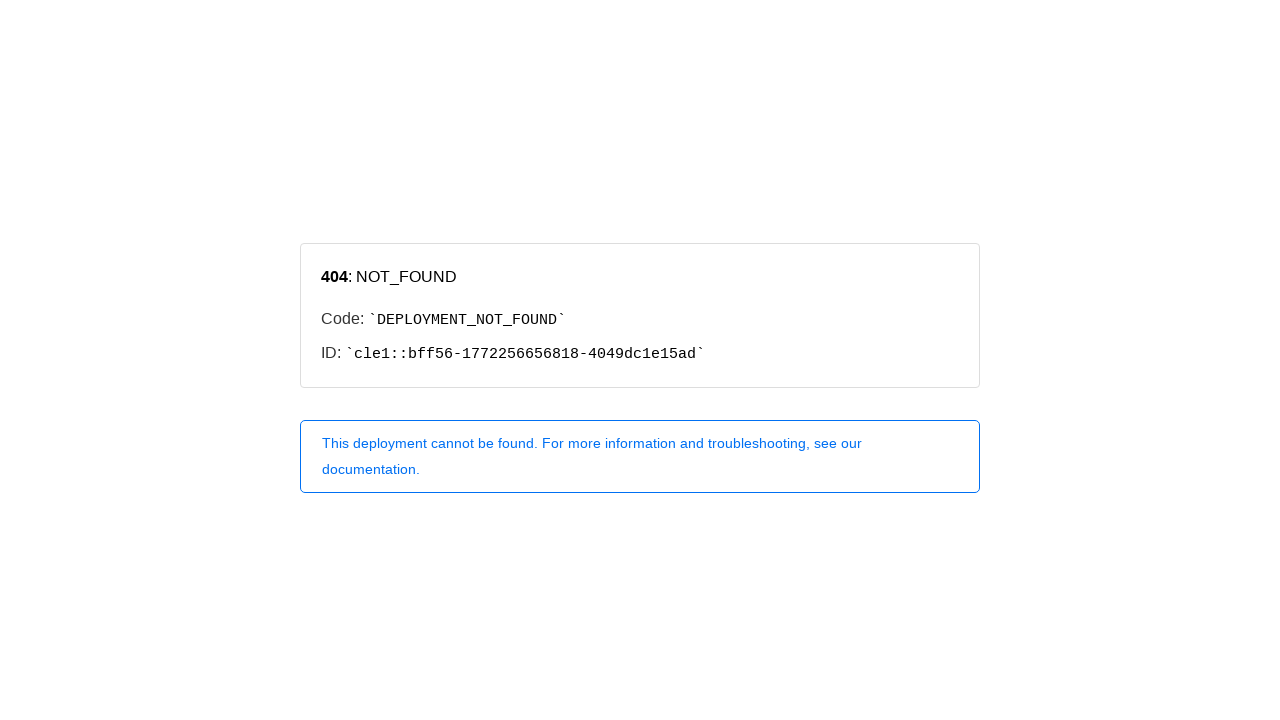